Opens the login modal by clicking the login button

Starting URL: https://praca.by

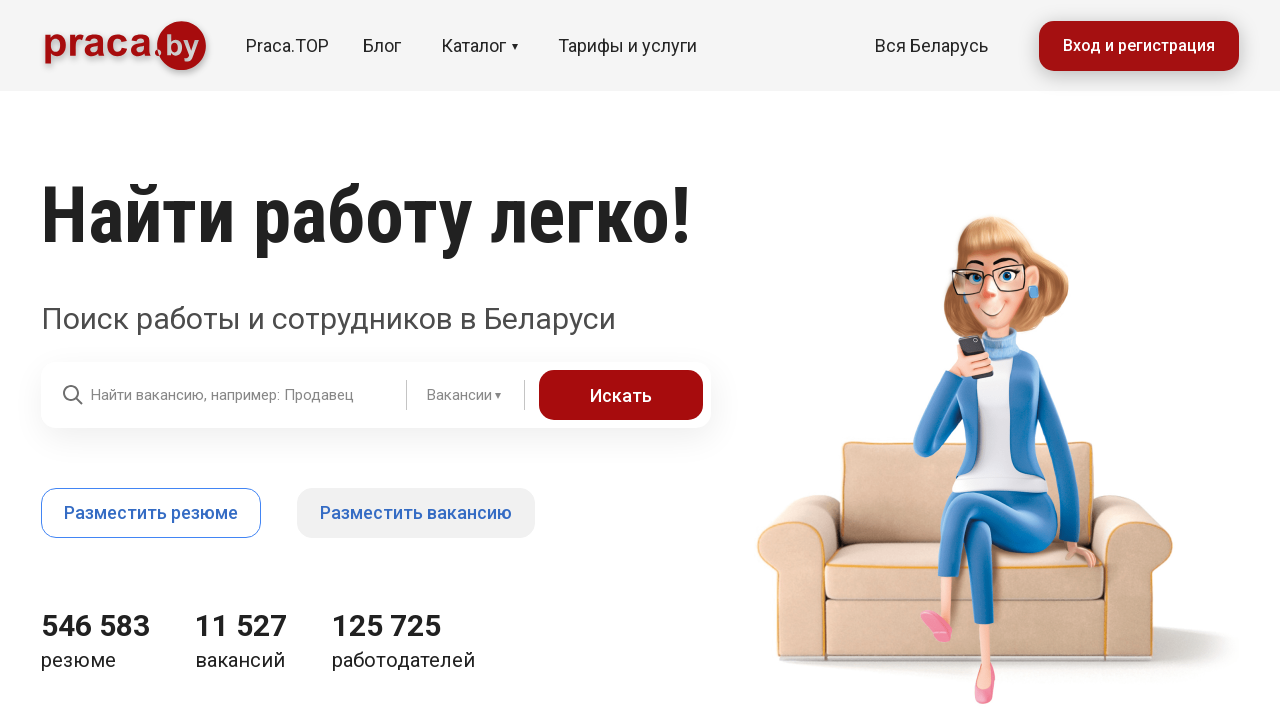

Navigated to https://praca.by
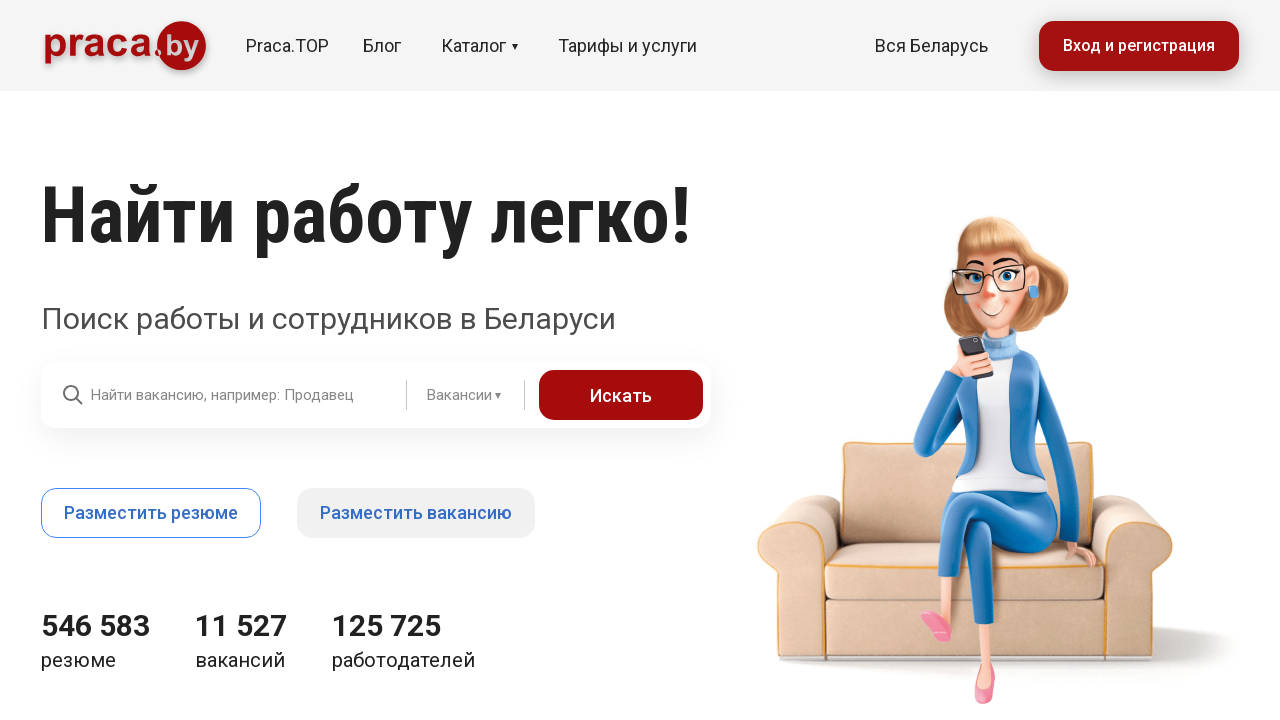

Clicked login button to open login modal at (1139, 46) on .ctrl__top-login.login-modal.btn.btn_dark-red.js-open-login-modal
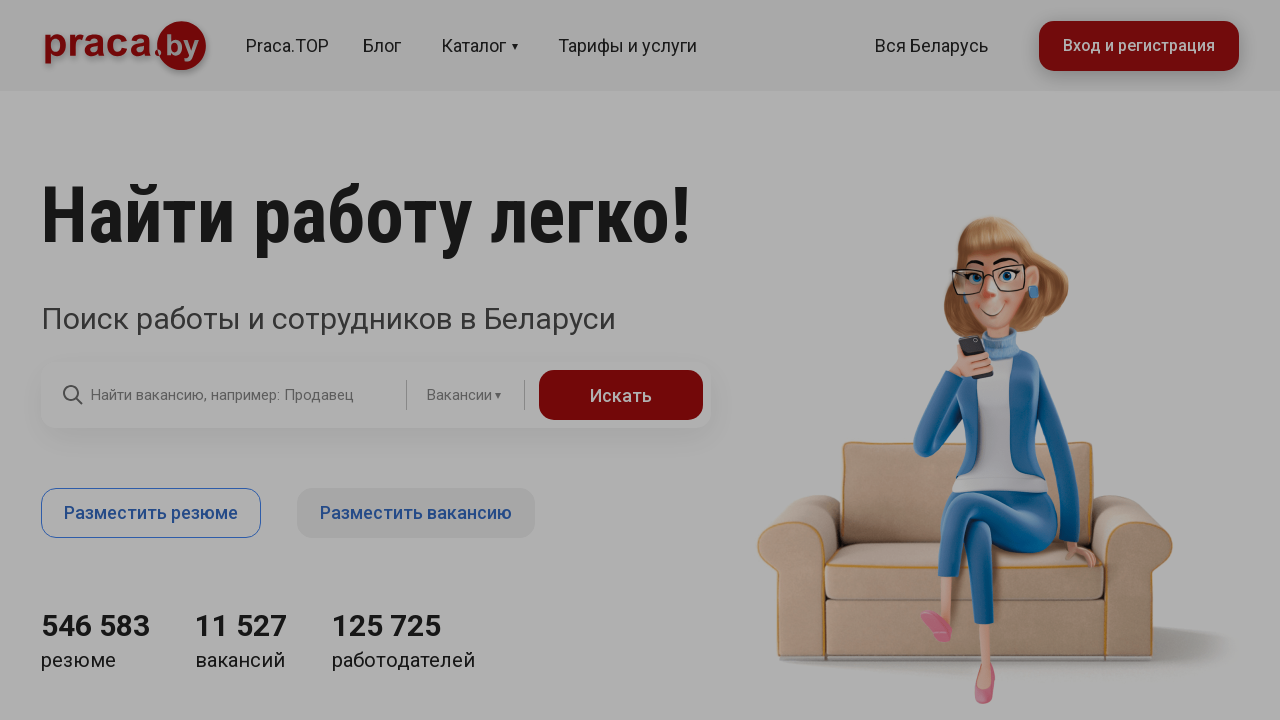

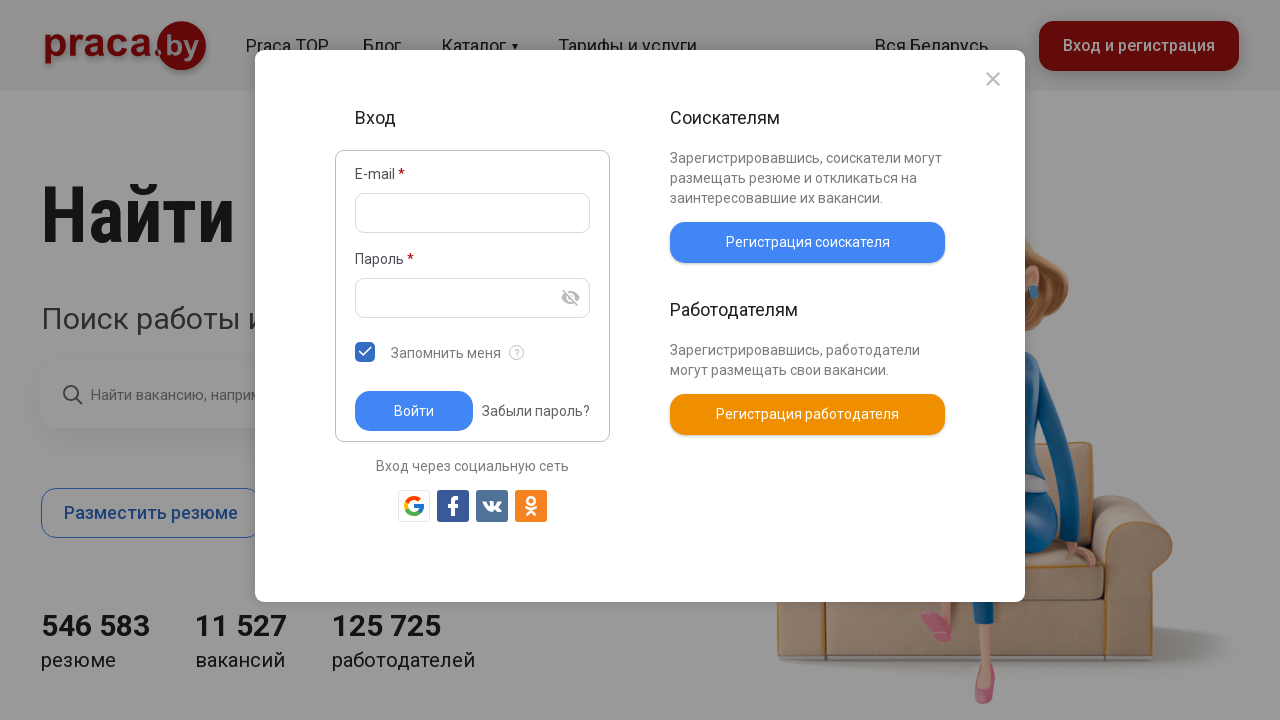